Tests form submission on Selenium's demo web form by filling in text and password fields then clicking submit

Starting URL: https://www.selenium.dev/selenium/web/web-form.html

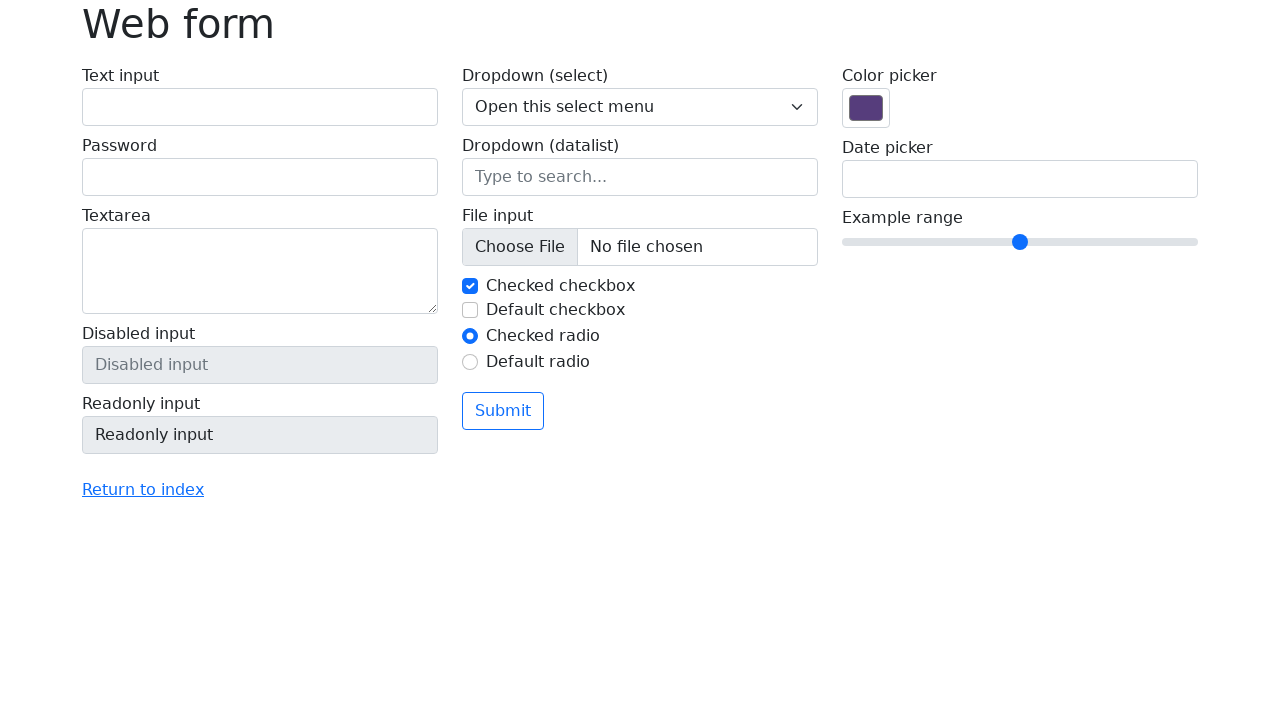

Filled text input field with 'testUser' on #my-text-id
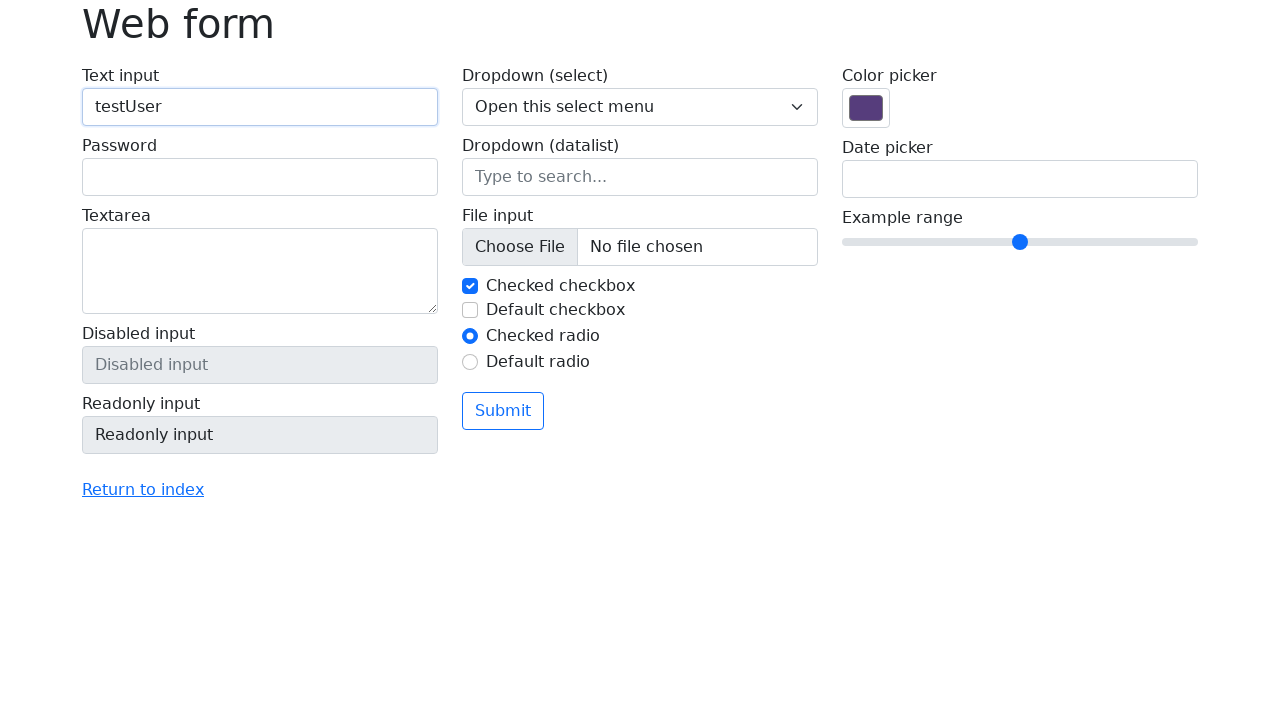

Filled password field with 'mySecrete' on input[type='password']
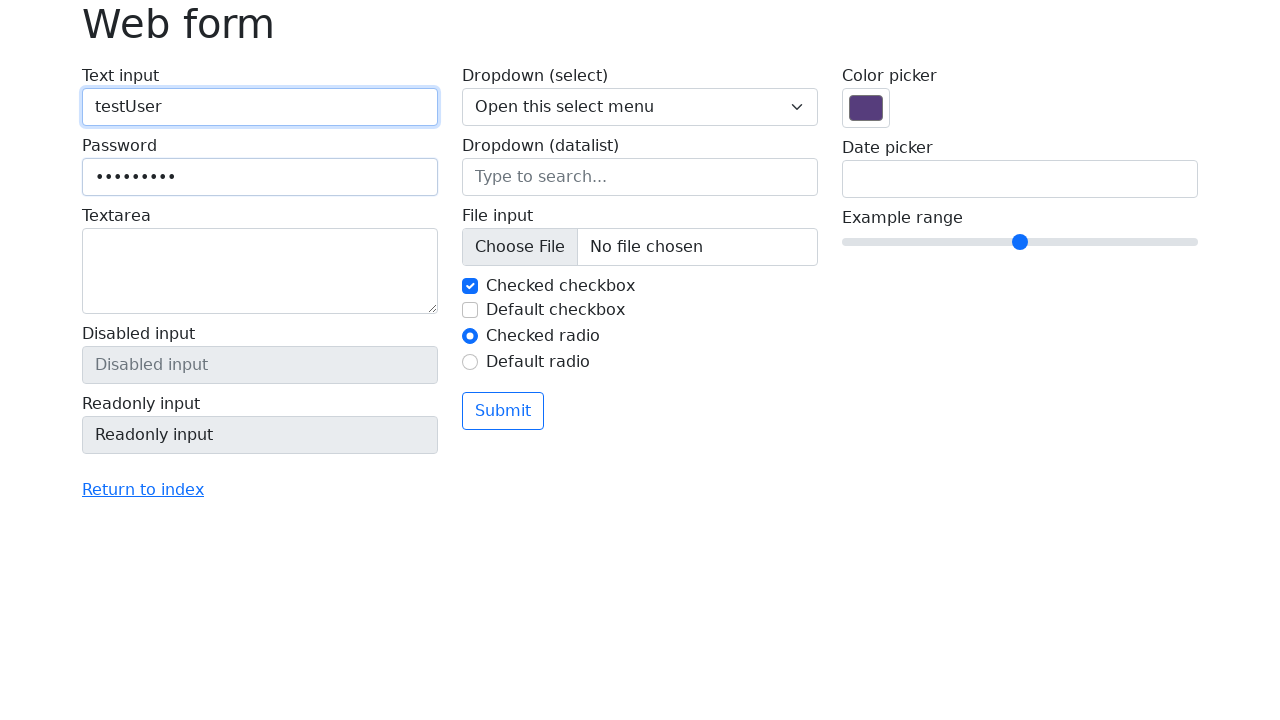

Clicked submit button to submit form at (503, 411) on button.btn
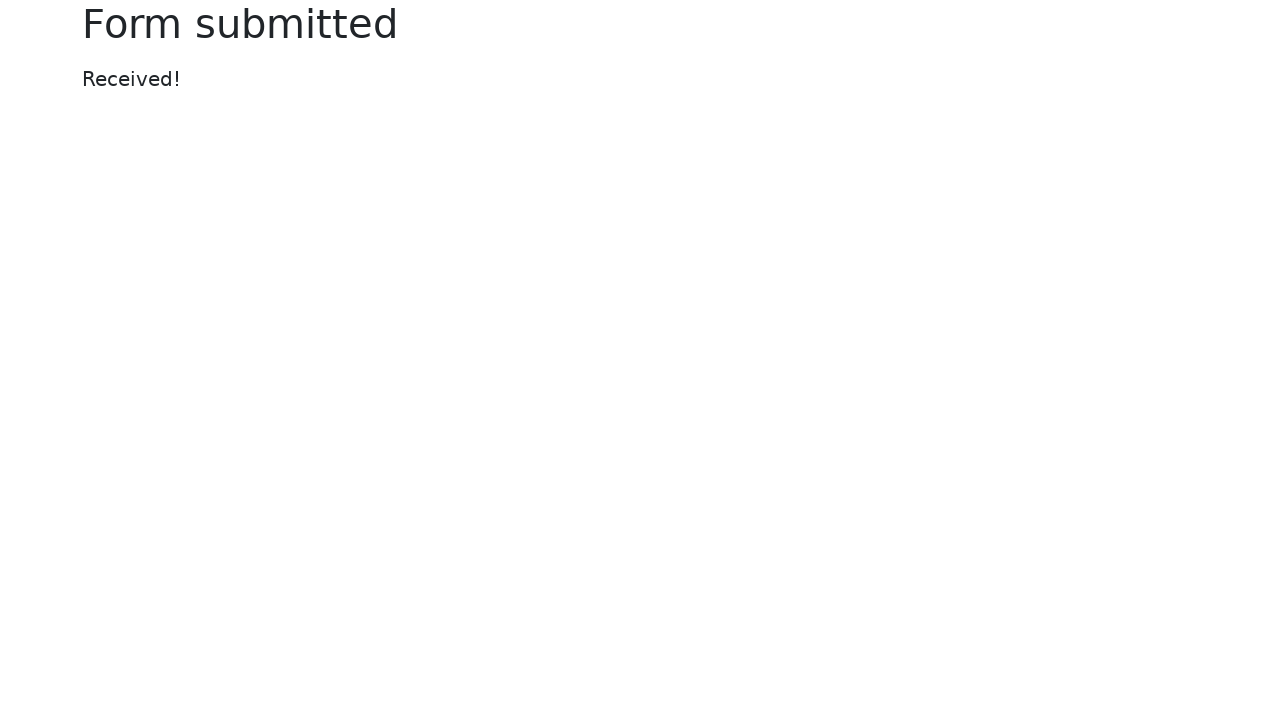

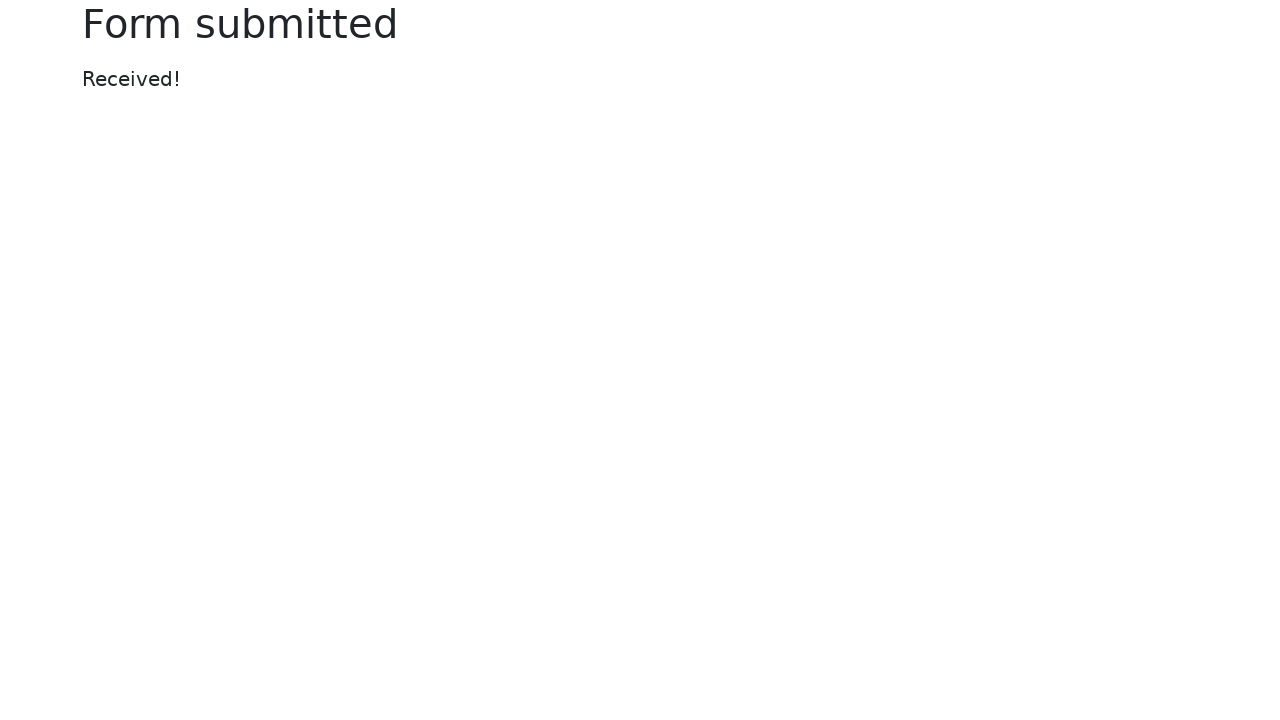